Tests the addition operation on the online calculator by clicking number buttons, the plus operator, and retrieving the result.

Starting URL: https://calculatorpi.com/

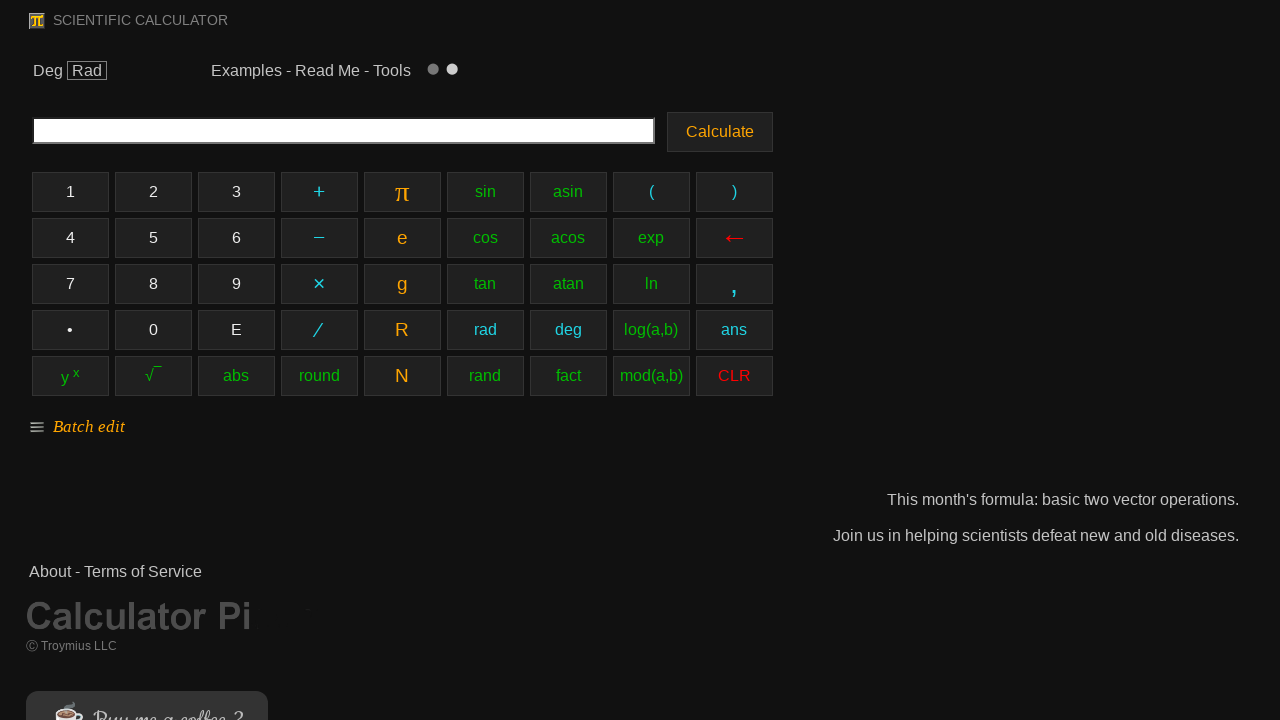

Clicked number button '5' at (153, 238) on xpath=//td[@class='keyb']/button[contains(text(),'5')]
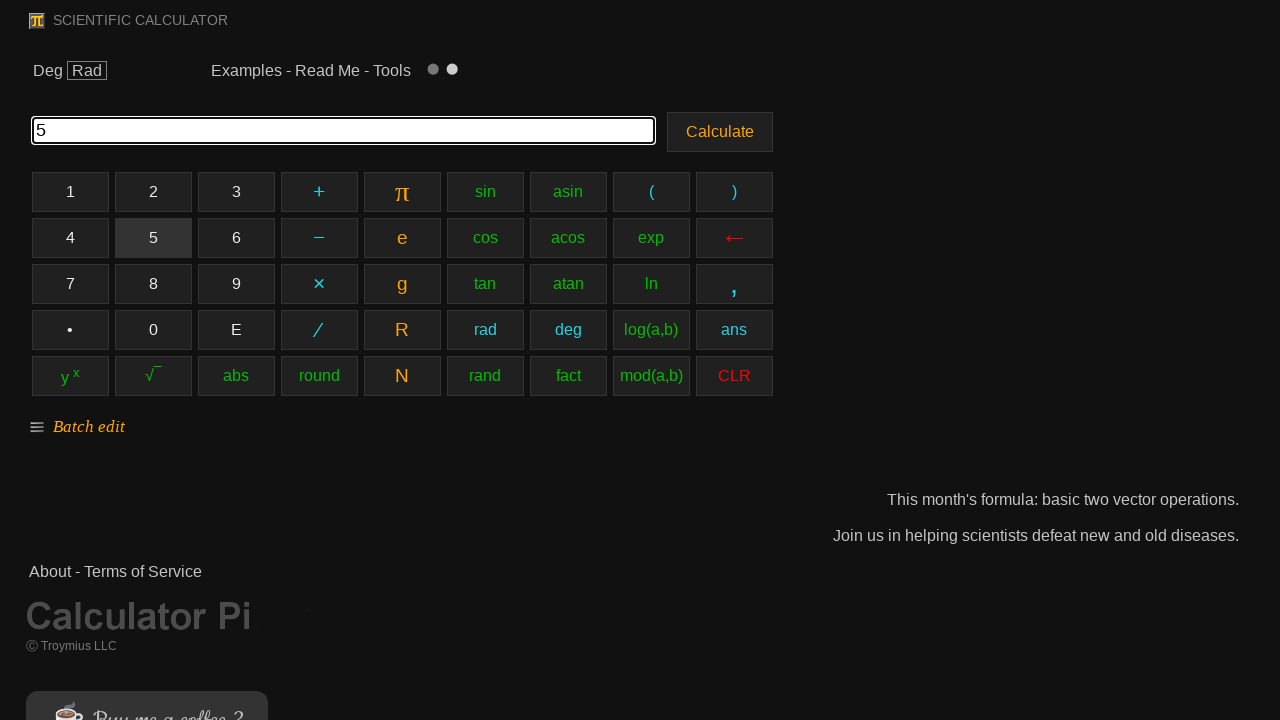

Clicked plus operator button at (319, 192) on xpath=//td[@class='keyb']/button[contains(text(),'+')]
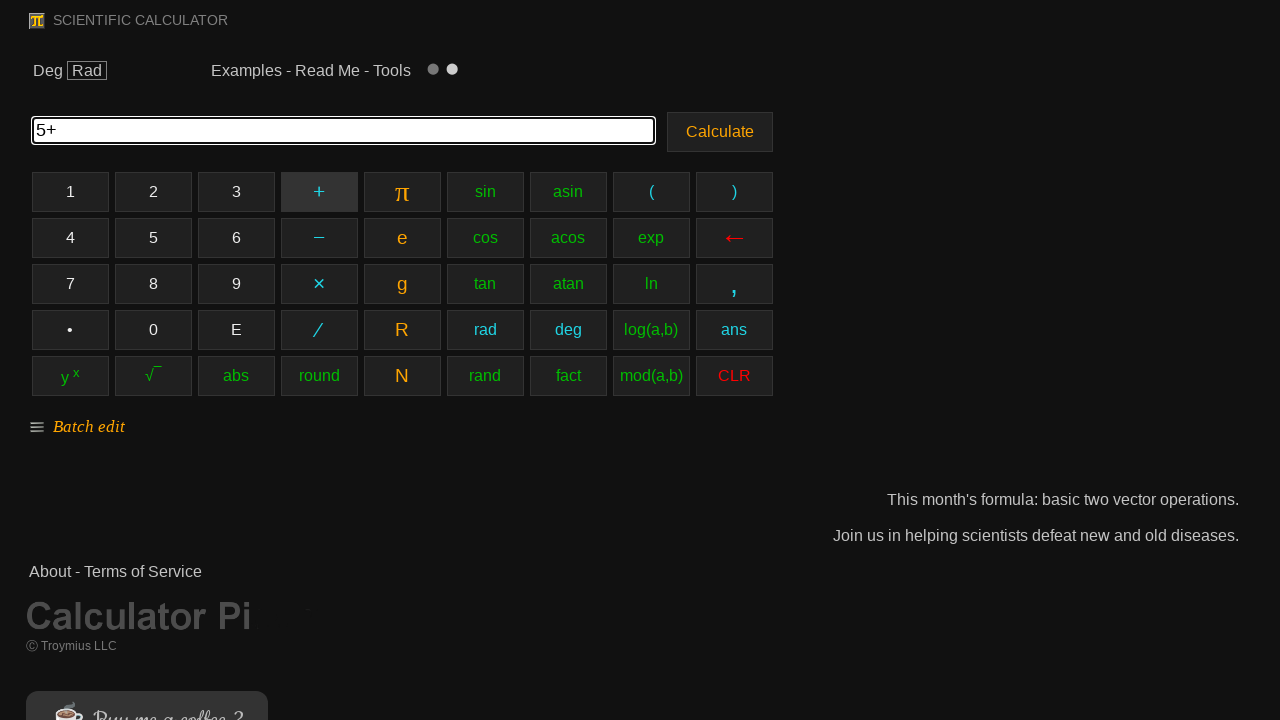

Clicked number button '3' at (236, 192) on xpath=//td[@class='keyb']/button[contains(text(),'3')]
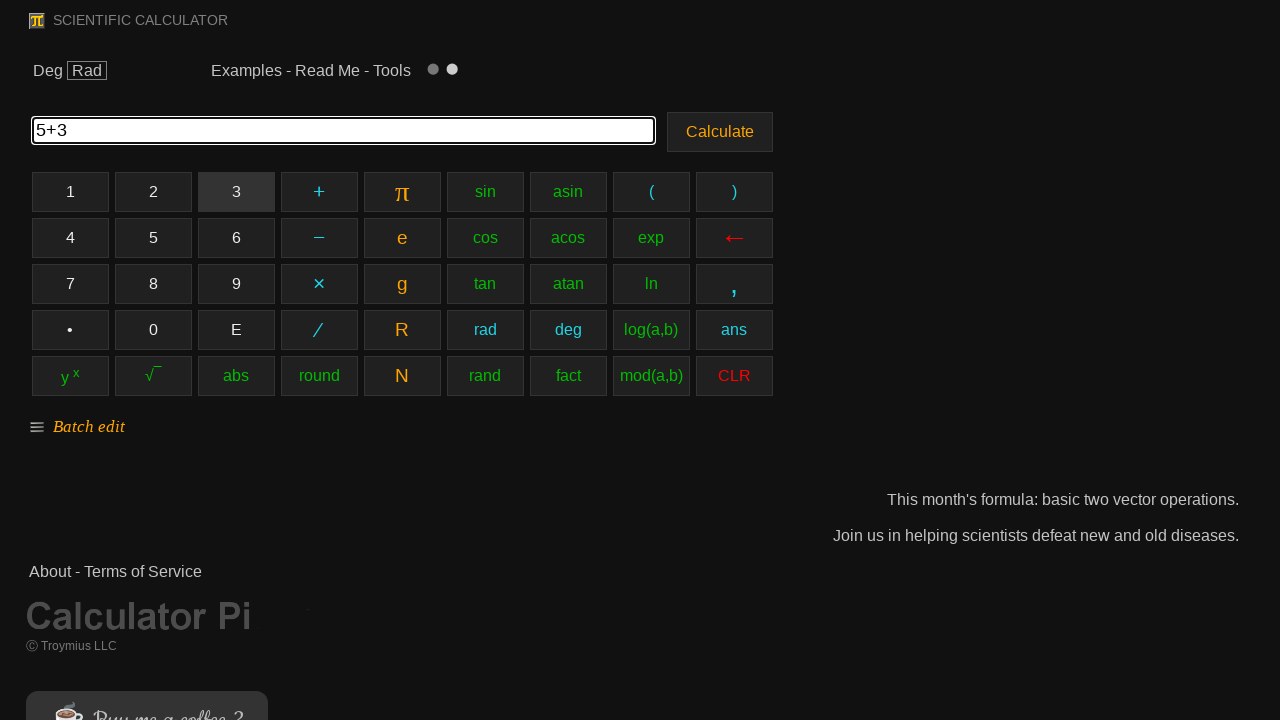

Clicked equals/submit button to calculate result at (720, 132) on xpath=//*[@type='SUBMIT']
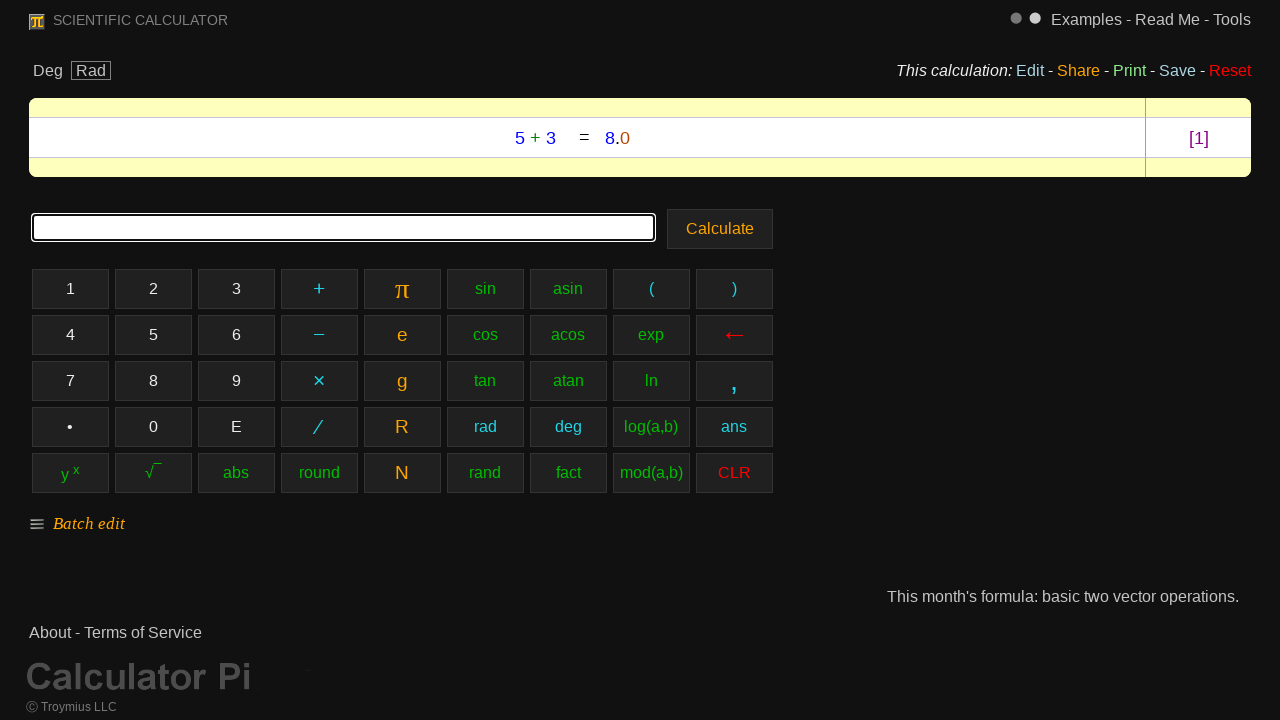

Result loaded and displayed on calculator
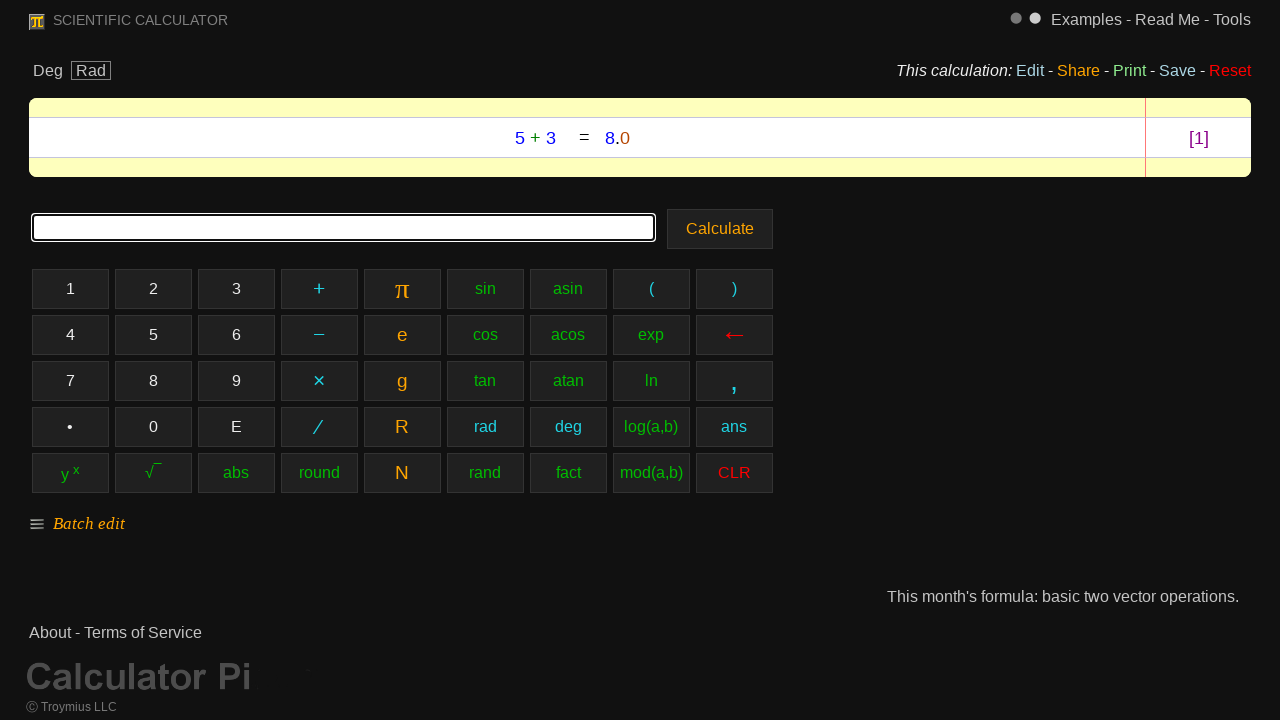

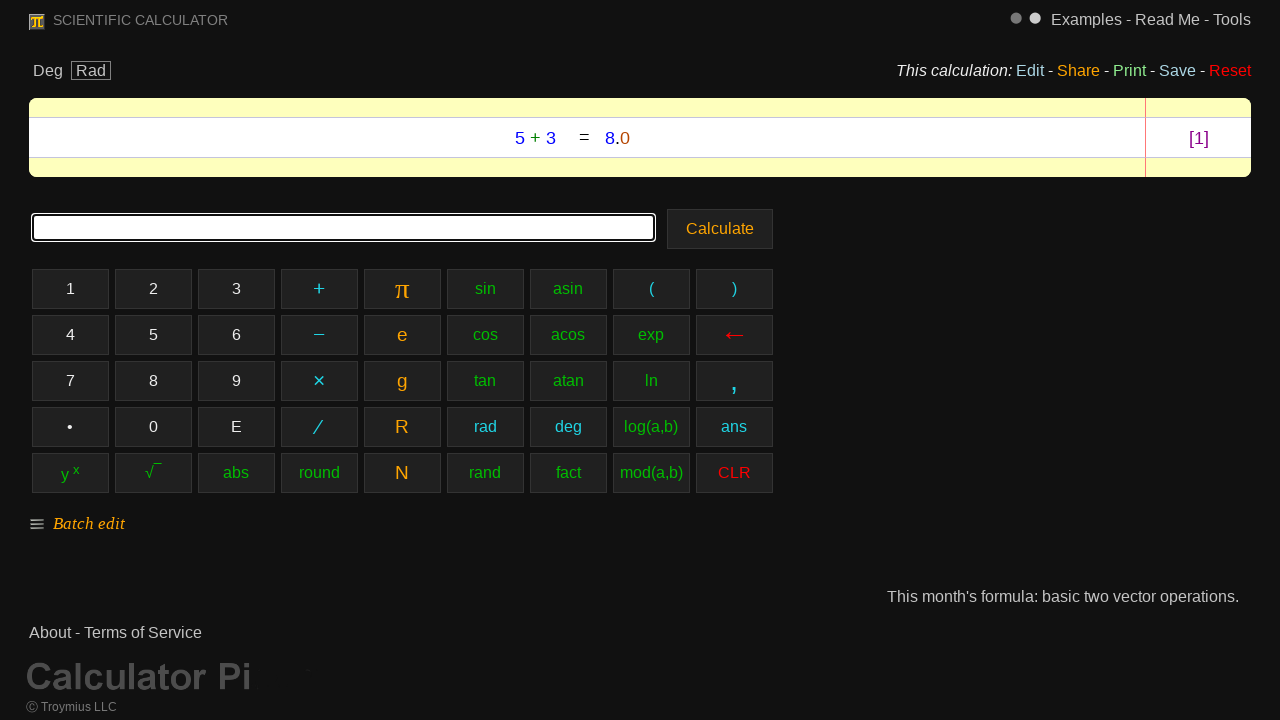